Tests that the Clear completed button displays correctly when an item is completed.

Starting URL: https://demo.playwright.dev/todomvc

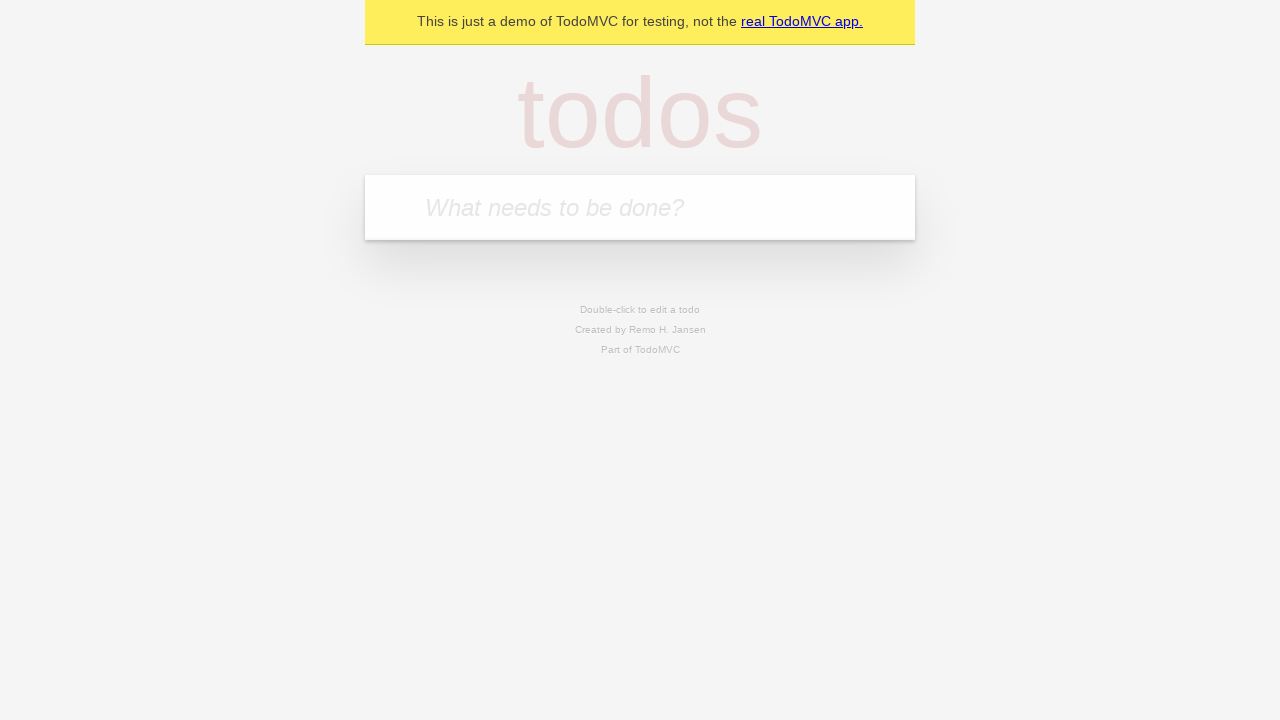

Located the 'What needs to be done?' input field
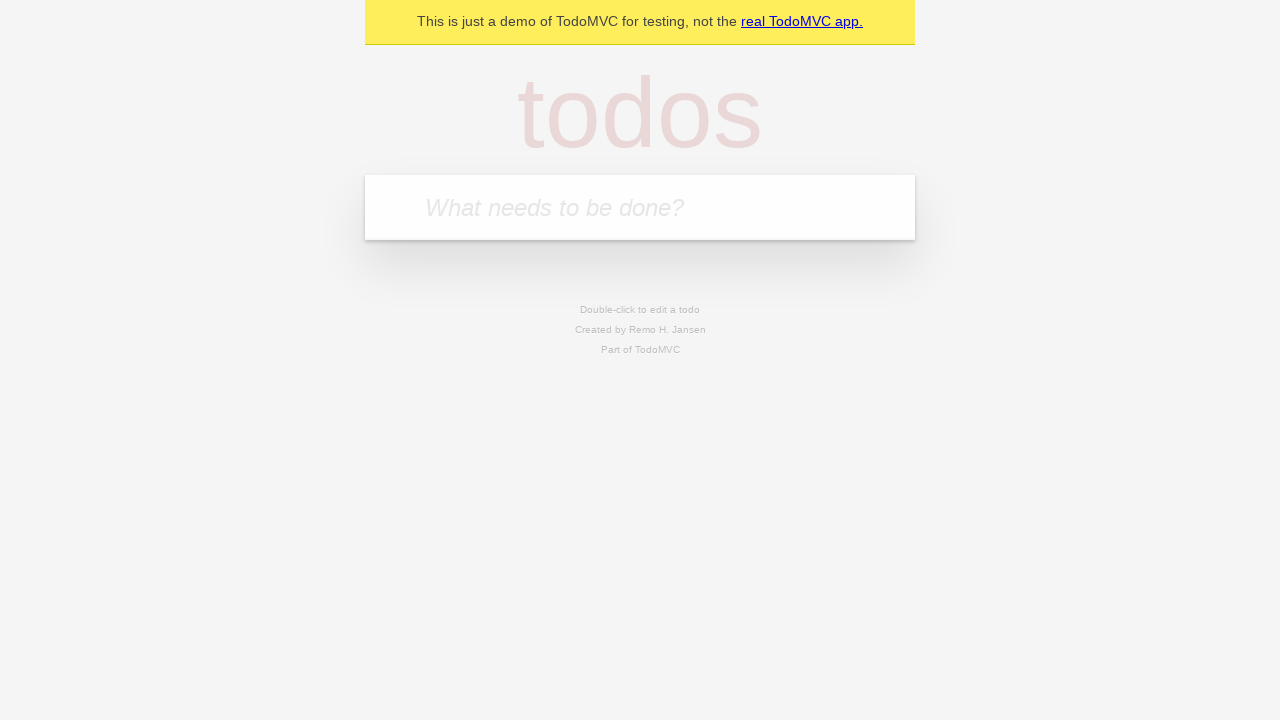

Filled todo input with 'buy some cheese' on internal:attr=[placeholder="What needs to be done?"i]
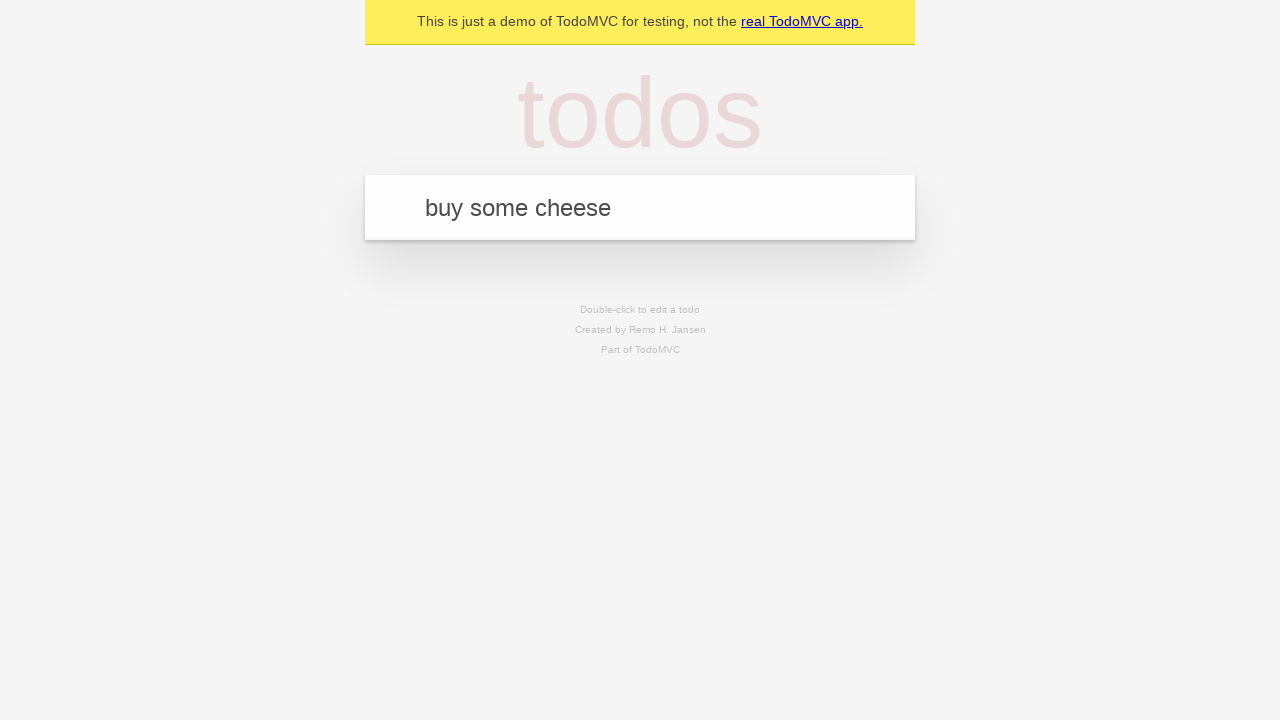

Pressed Enter to create todo 'buy some cheese' on internal:attr=[placeholder="What needs to be done?"i]
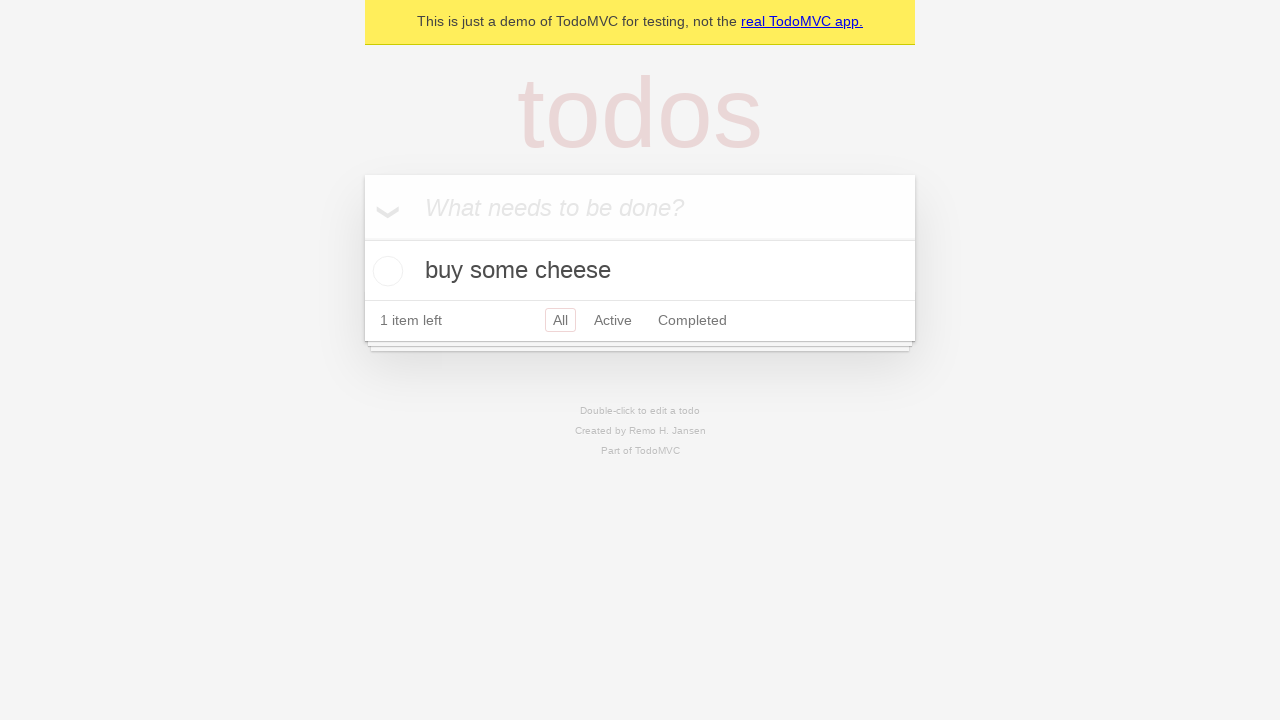

Filled todo input with 'feed the cat' on internal:attr=[placeholder="What needs to be done?"i]
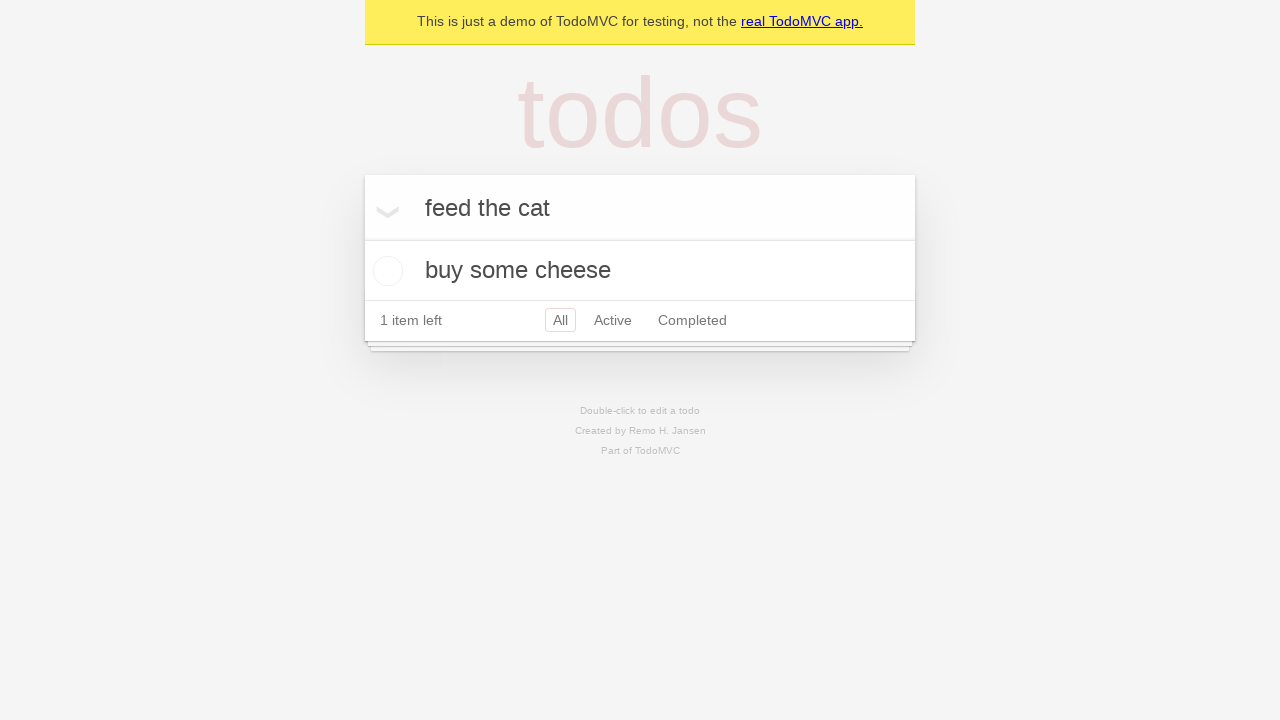

Pressed Enter to create todo 'feed the cat' on internal:attr=[placeholder="What needs to be done?"i]
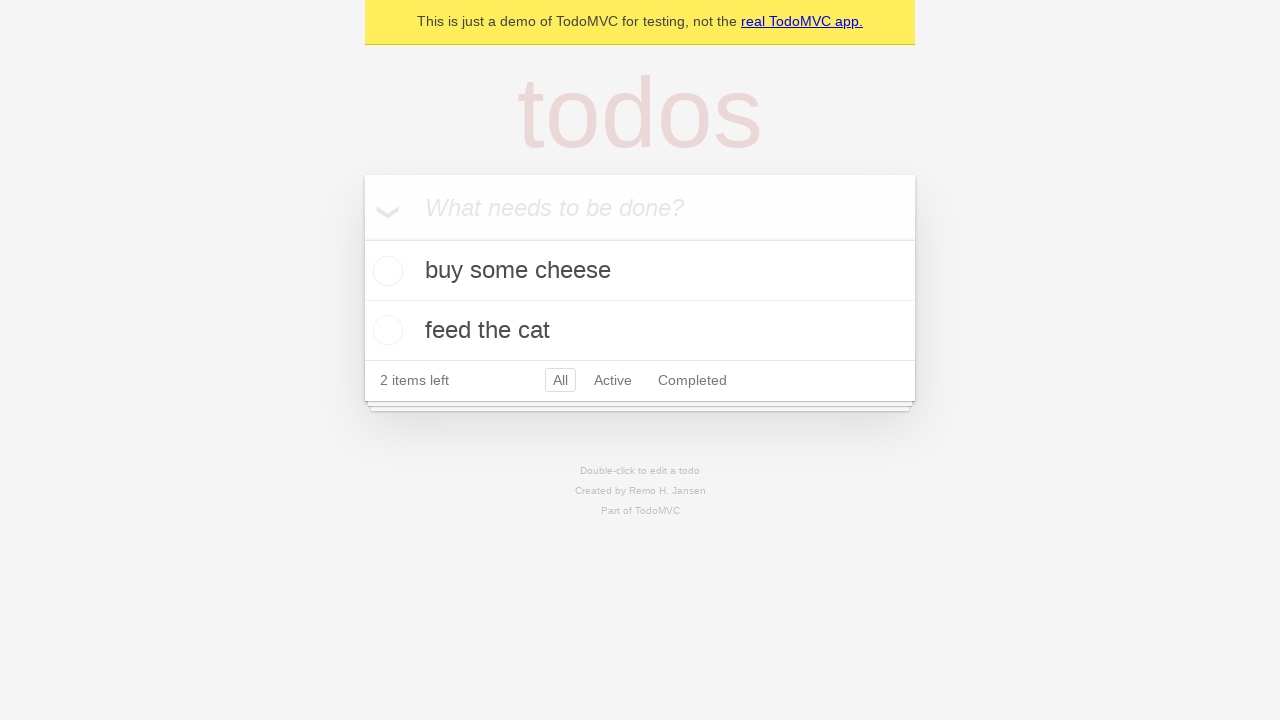

Filled todo input with 'book a doctors appointment' on internal:attr=[placeholder="What needs to be done?"i]
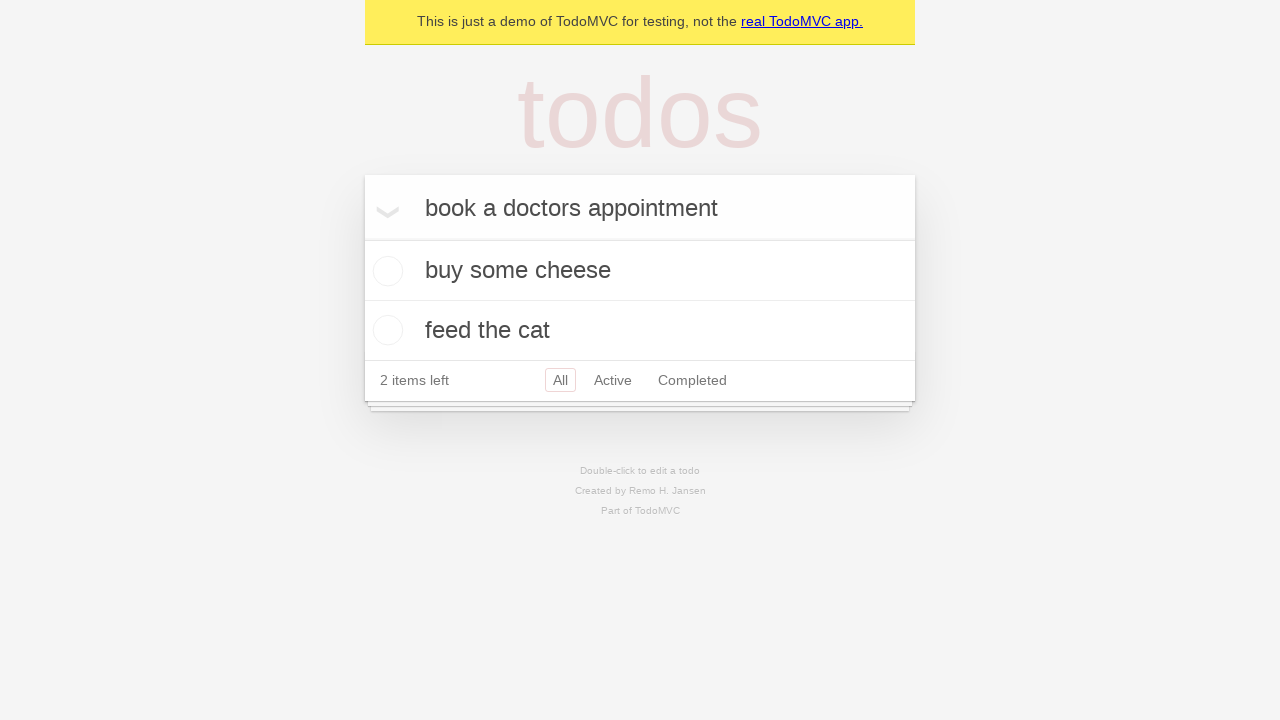

Pressed Enter to create todo 'book a doctors appointment' on internal:attr=[placeholder="What needs to be done?"i]
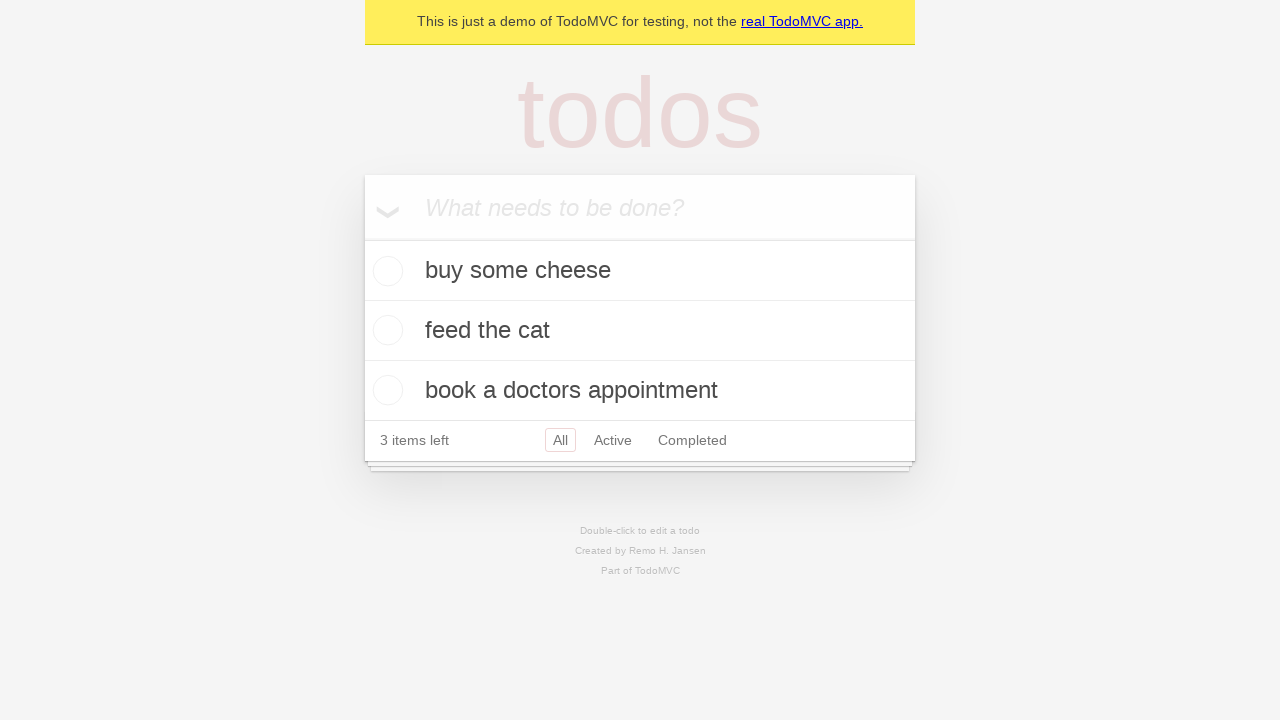

Checked the first todo item as completed at (385, 271) on .todo-list li .toggle >> nth=0
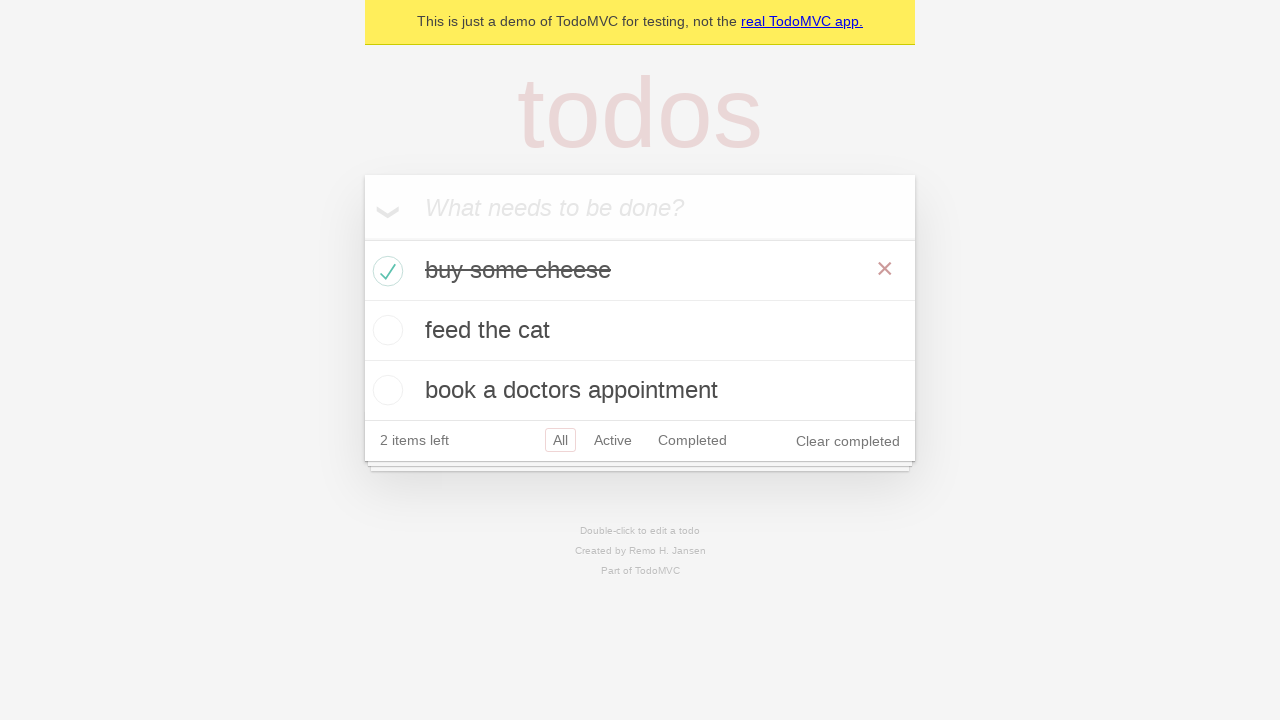

Clear completed button is now visible
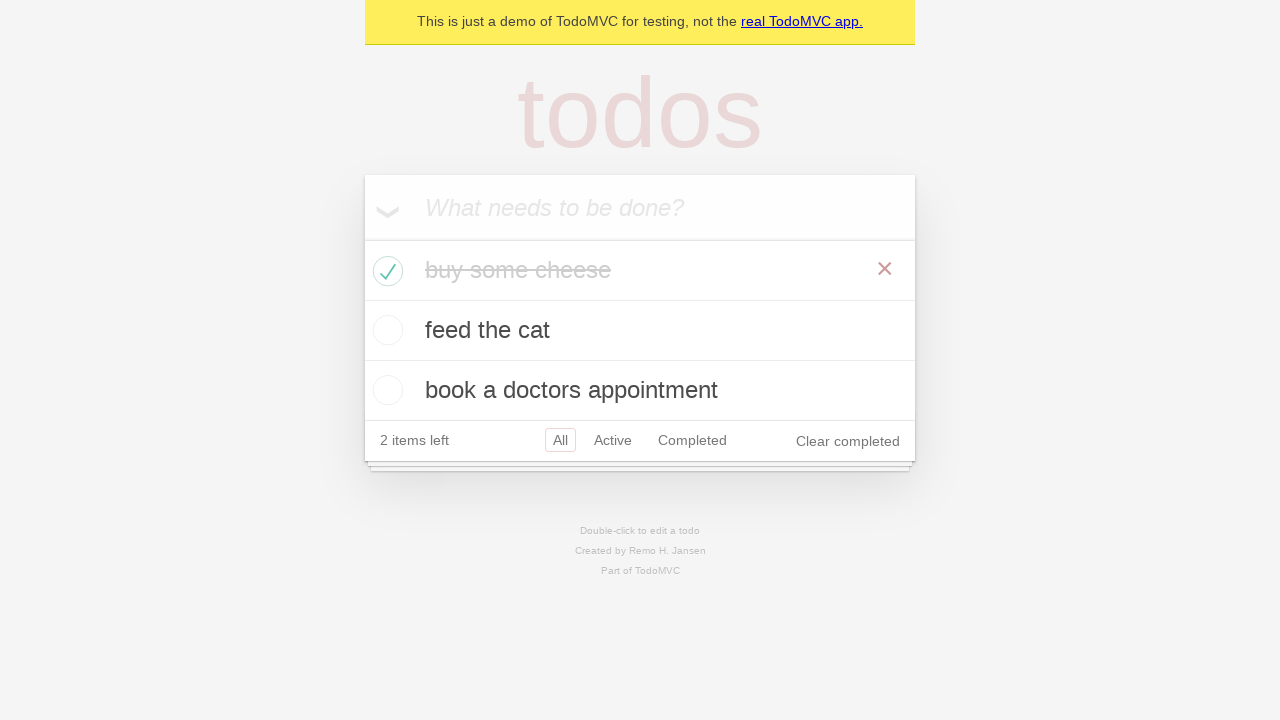

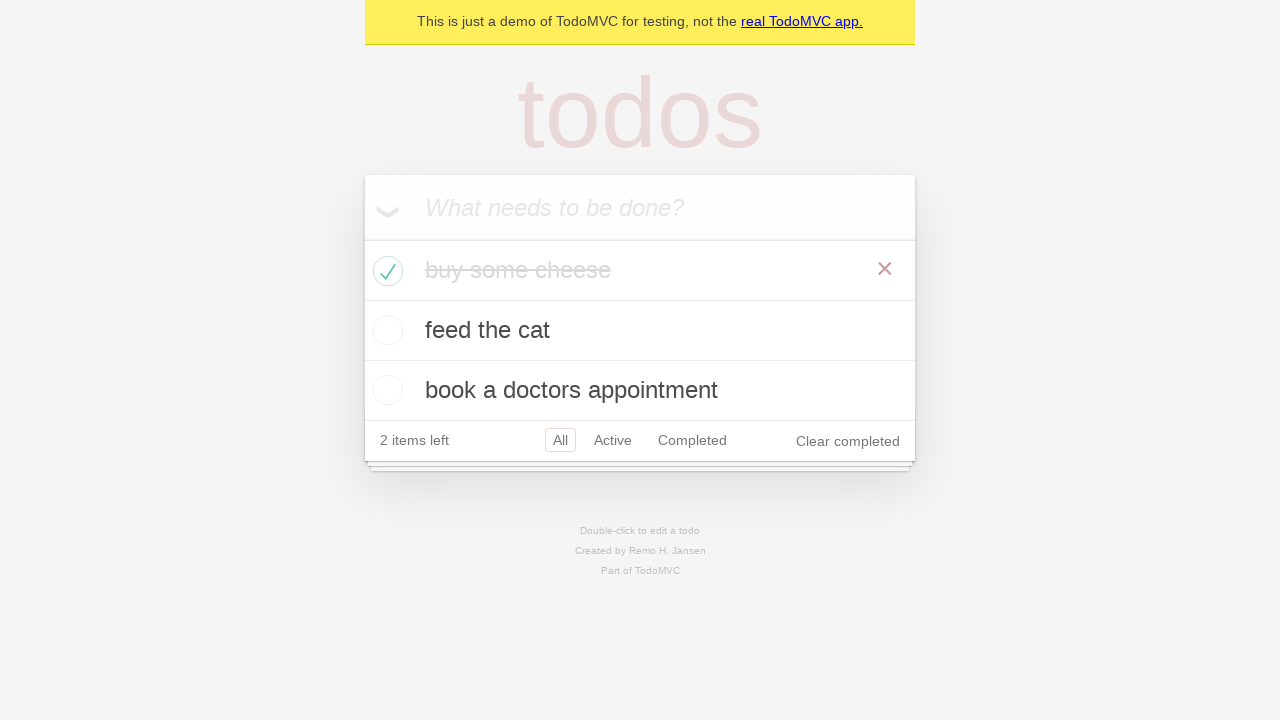